Tests page scrolling functionality by navigating to the Selenium website and scrolling down the page using JavaScript execution

Starting URL: https://www.selenium.dev/

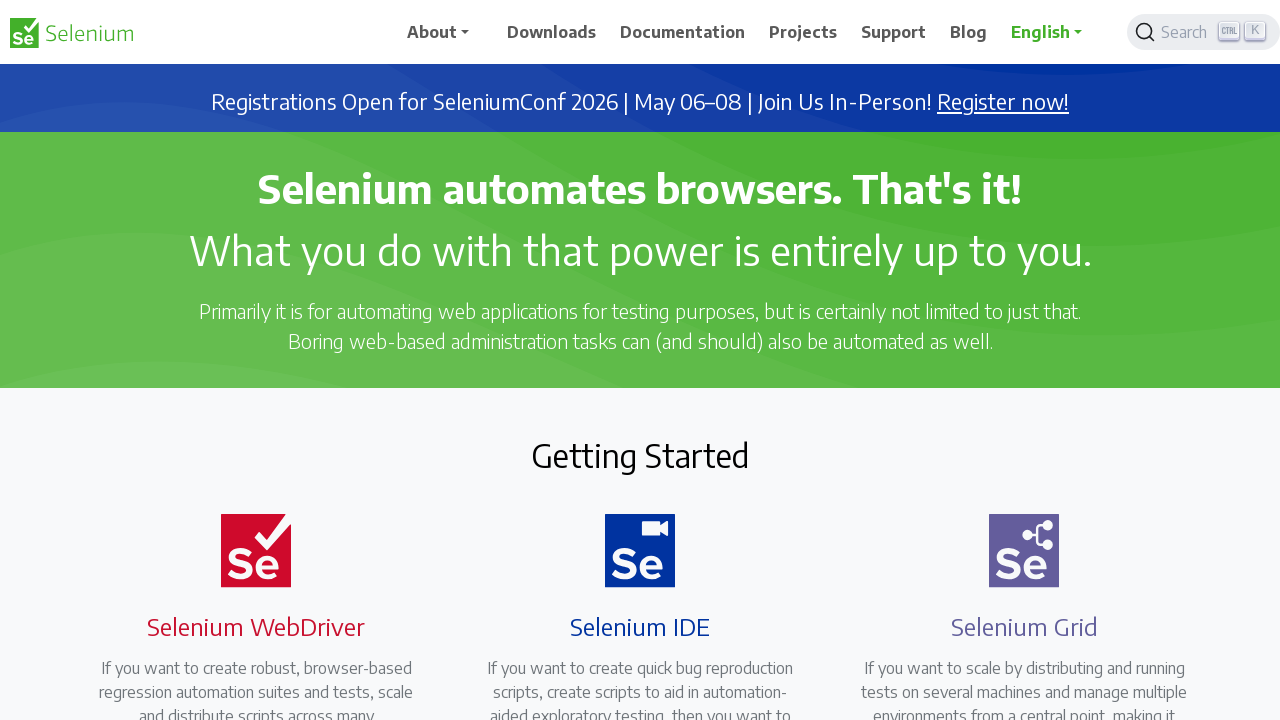

Navigated to Selenium website at https://www.selenium.dev/
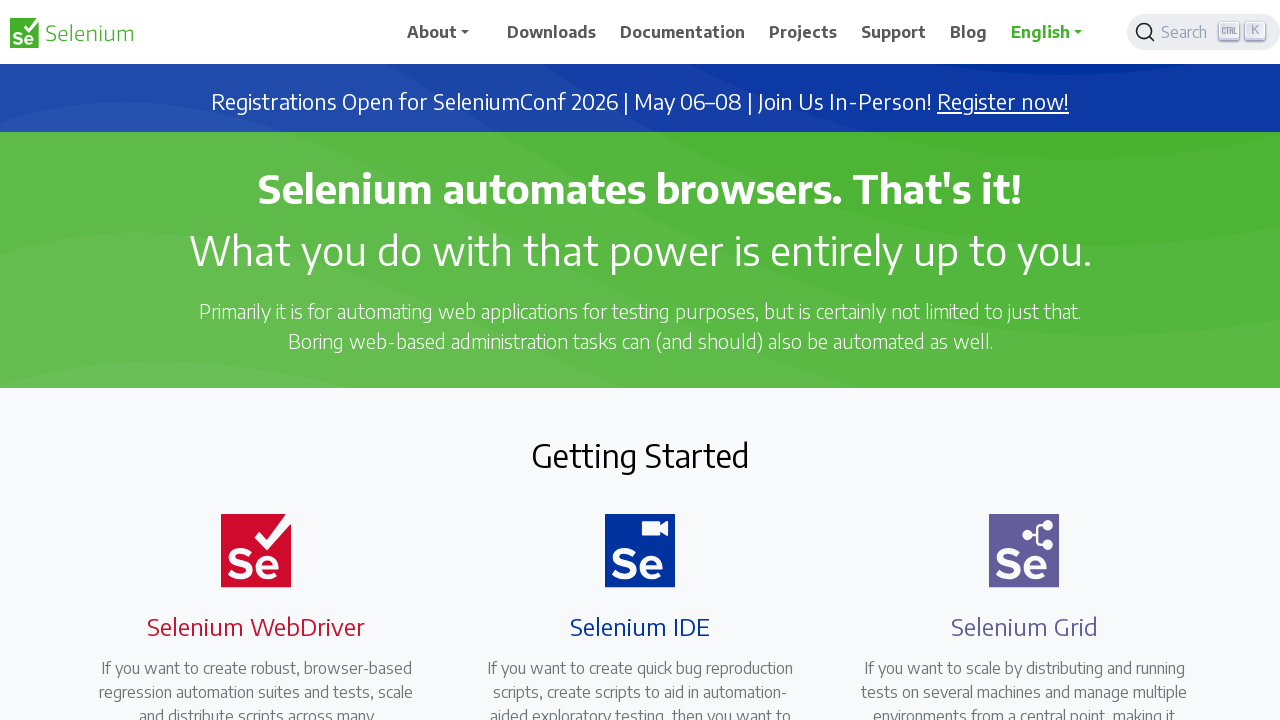

Scrolled down the page by 1000 pixels using JavaScript
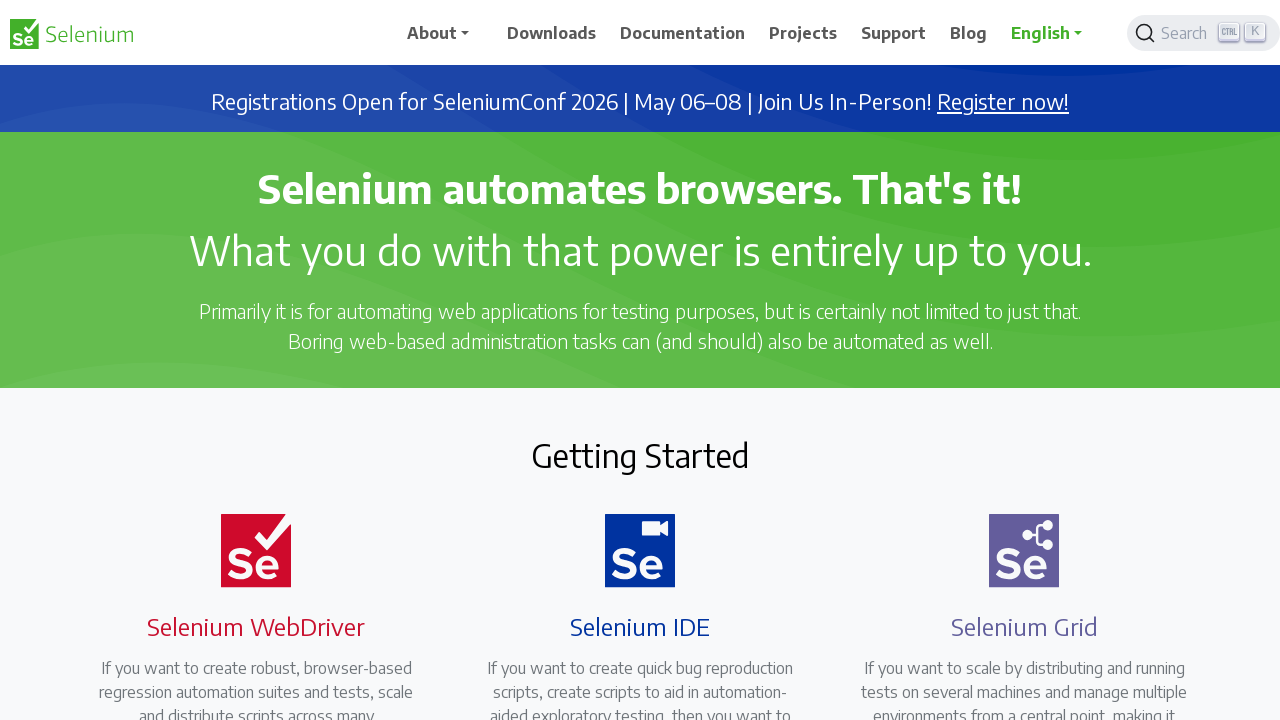

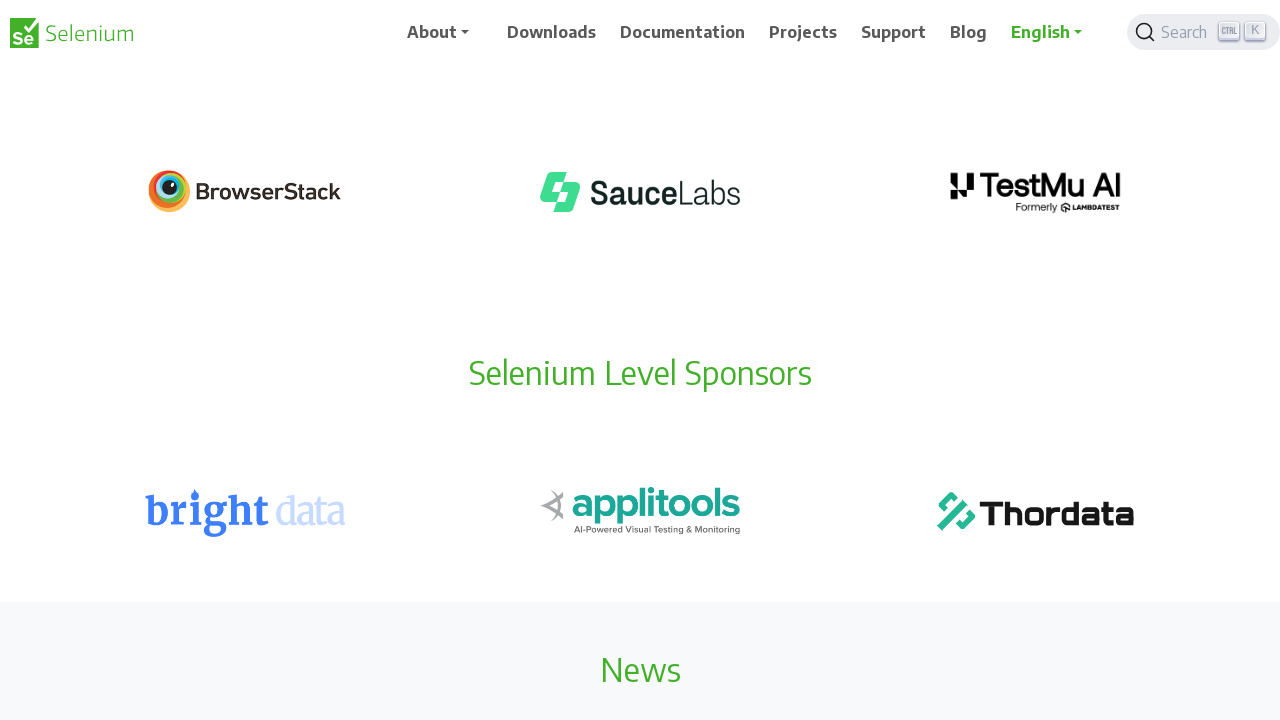